Tests an event registration form by filling in full name, email, event date, and additional details, then submitting and verifying the confirmation message.

Starting URL: https://training-support.net/webelements/simple-form

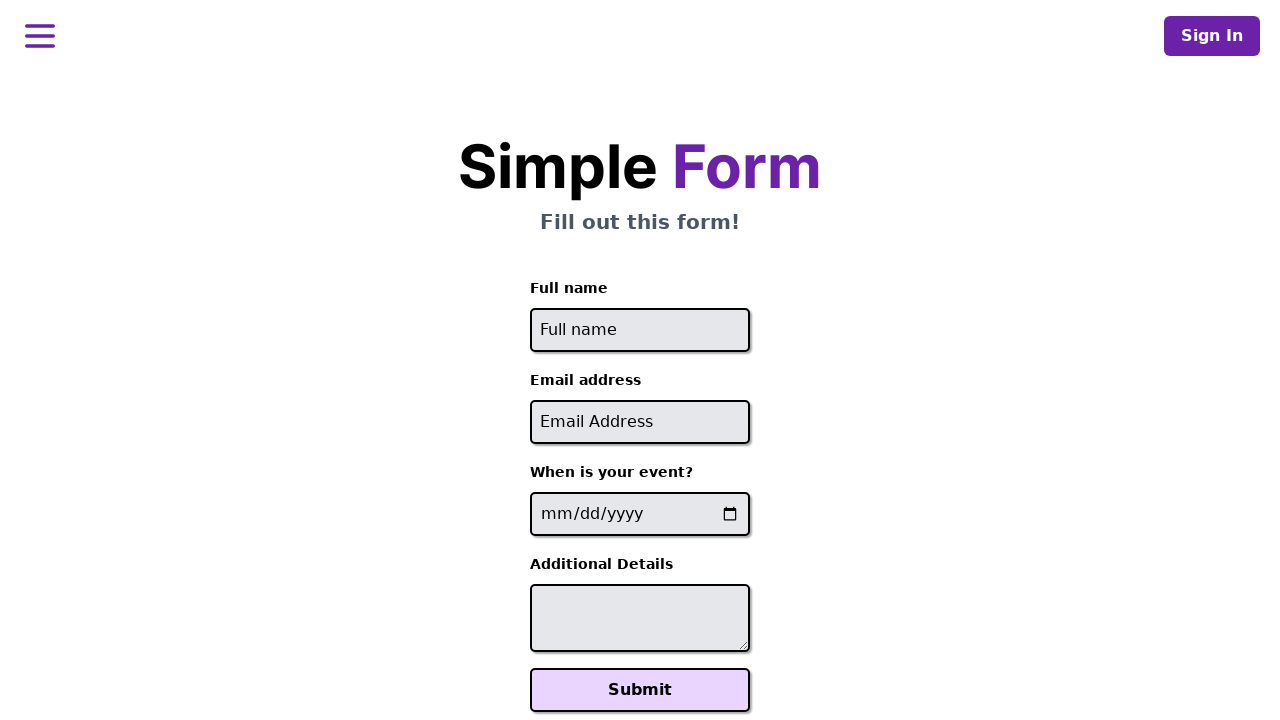

Filled full name field with 'Sarah Johnson' on #full-name
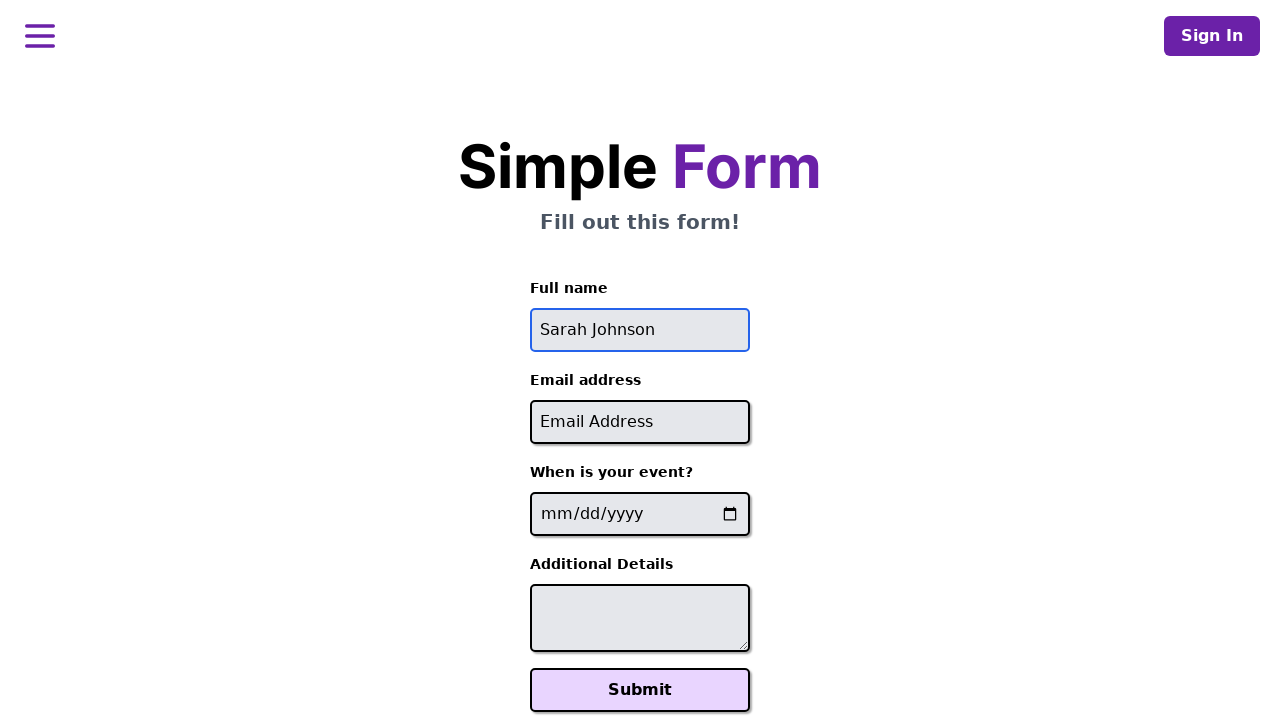

Filled email field with 'sarah.johnson@testmail.com' on #email
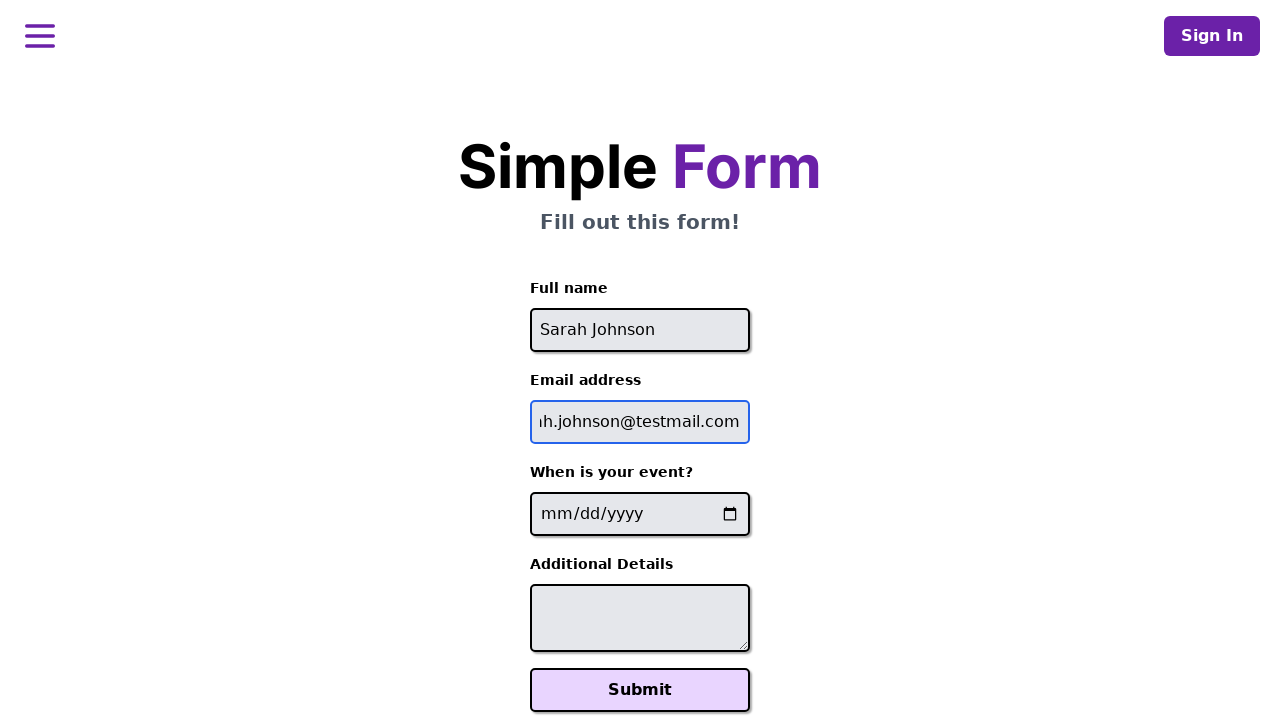

Filled event date field with '2024-06-15' on input[name='event-date']
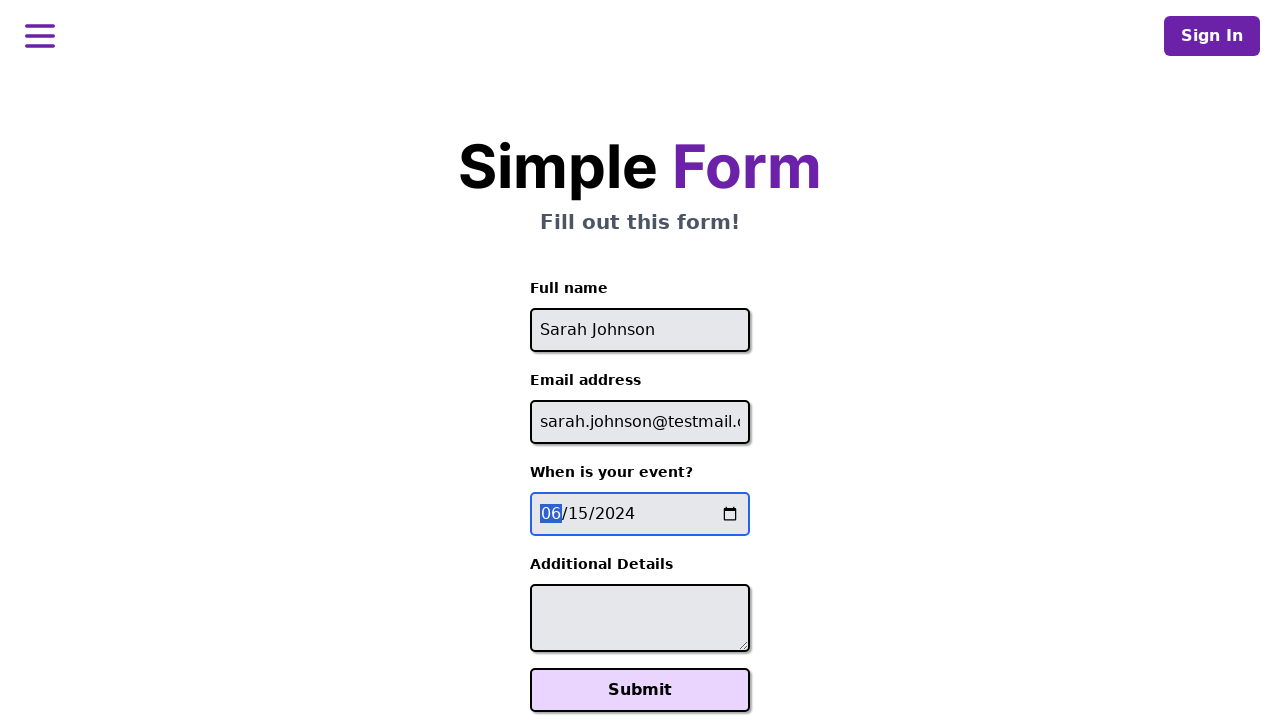

Filled additional details field with accessibility request on #additional-details
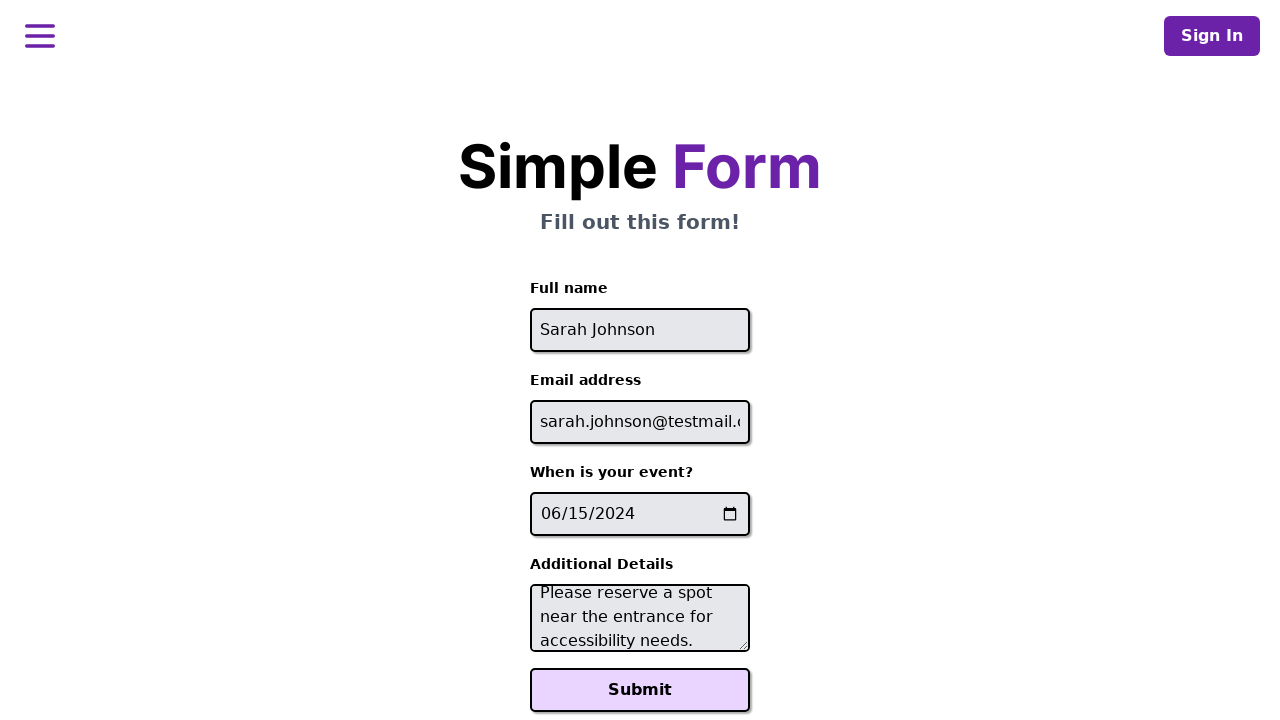

Clicked Submit button to register for event at (640, 690) on xpath=//button[text()='Submit']
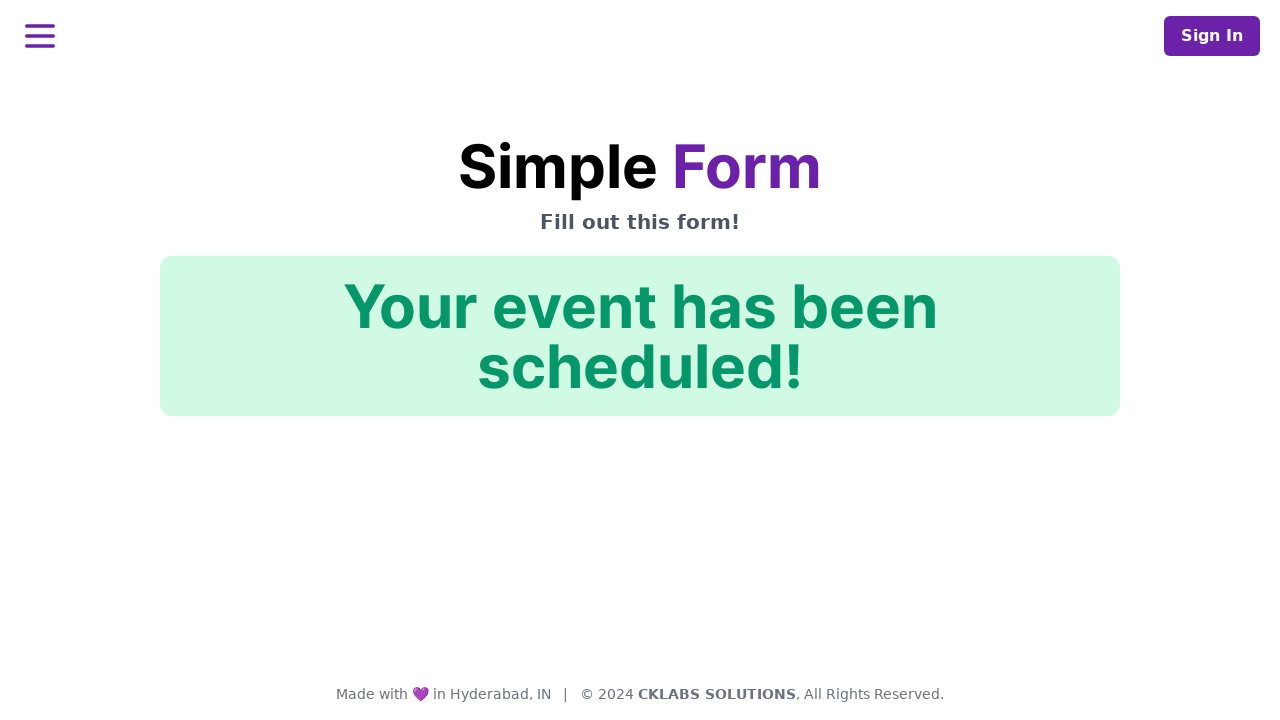

Confirmation message element is visible
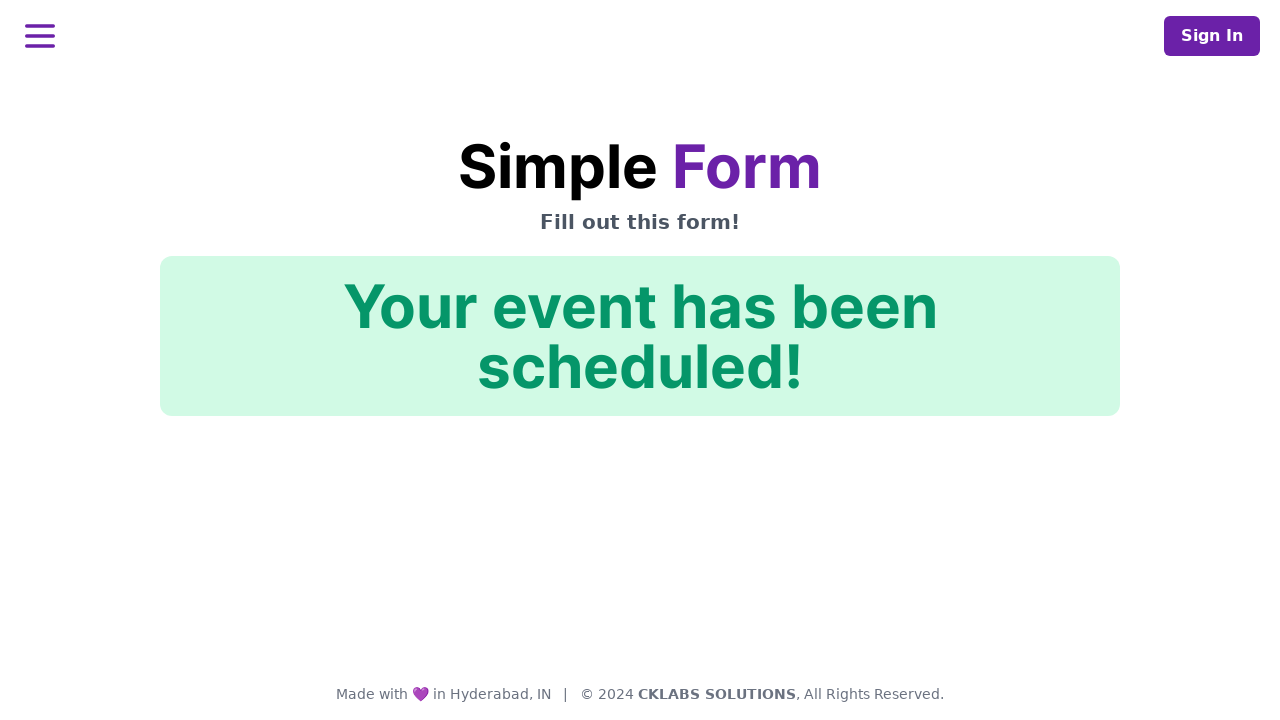

Verified confirmation message: 'Your event has been scheduled!'
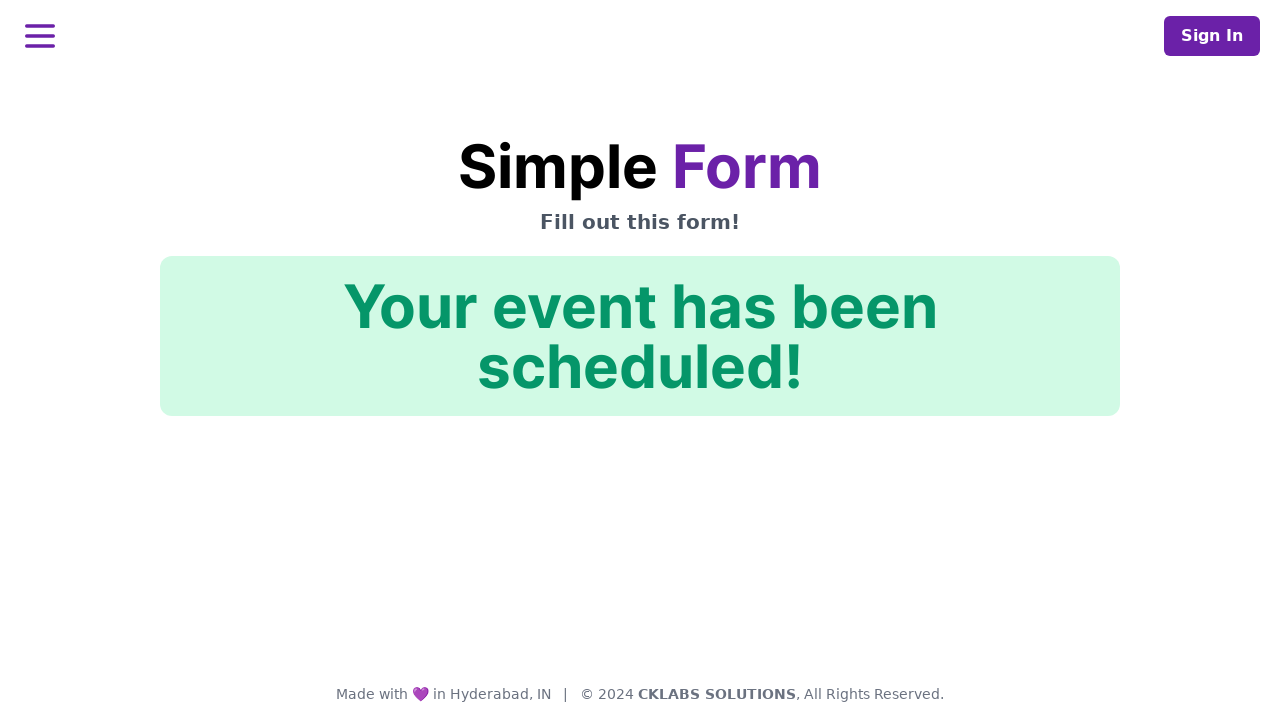

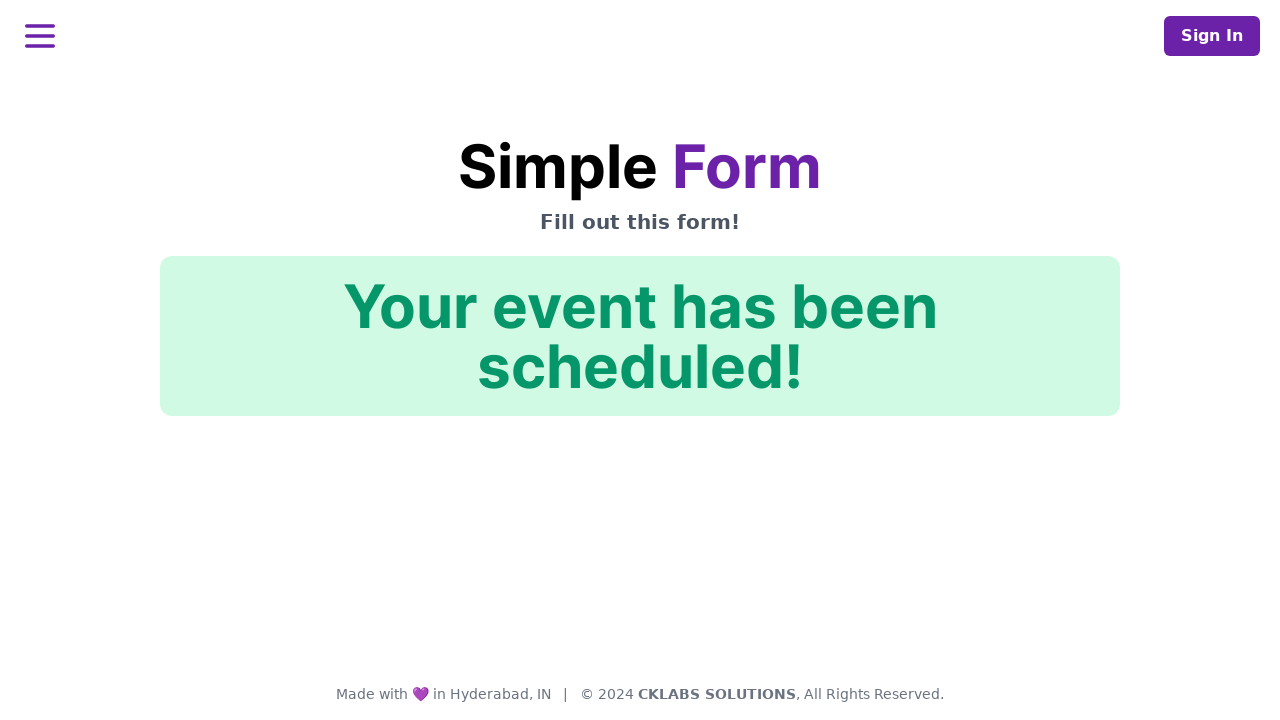